Tests the lazy loading/infinite scroll functionality on the Star Wars Unlimited cards page by scrolling down repeatedly until the loading indicator ("carica") is no longer present on the page.

Starting URL: https://starwarsunlimited.com/it/cards

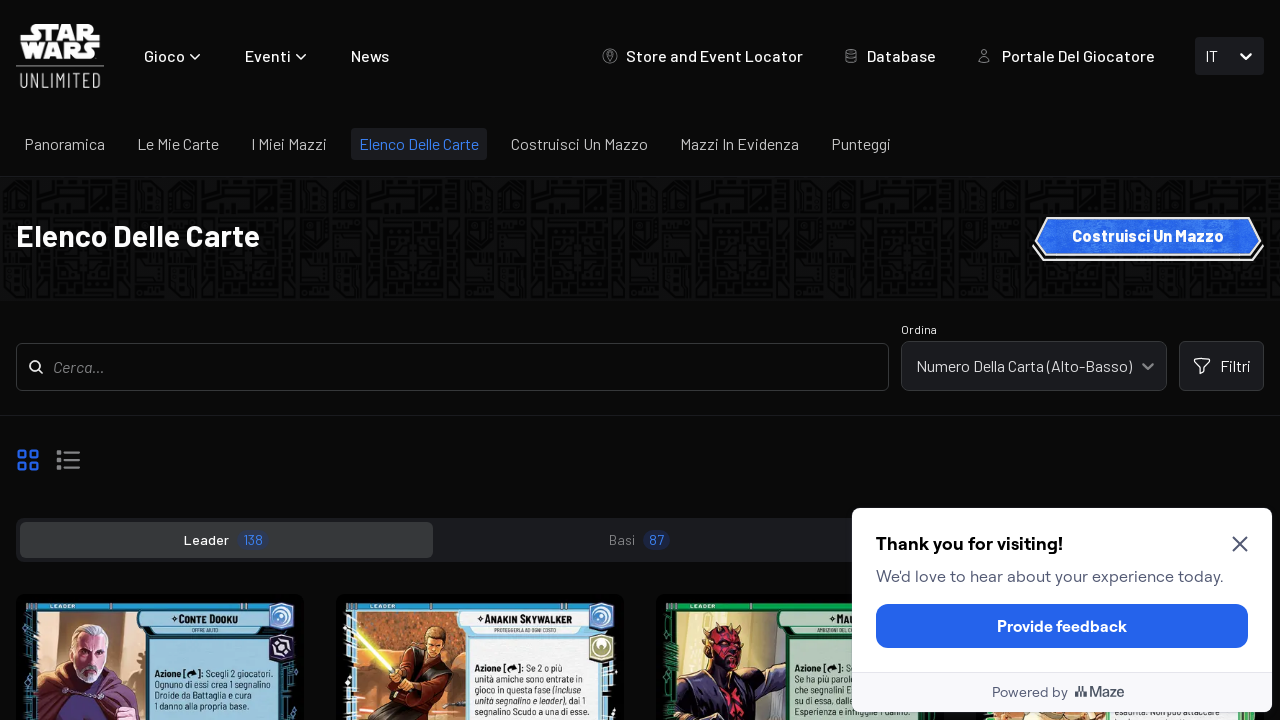

Navigated to Star Wars Unlimited cards page
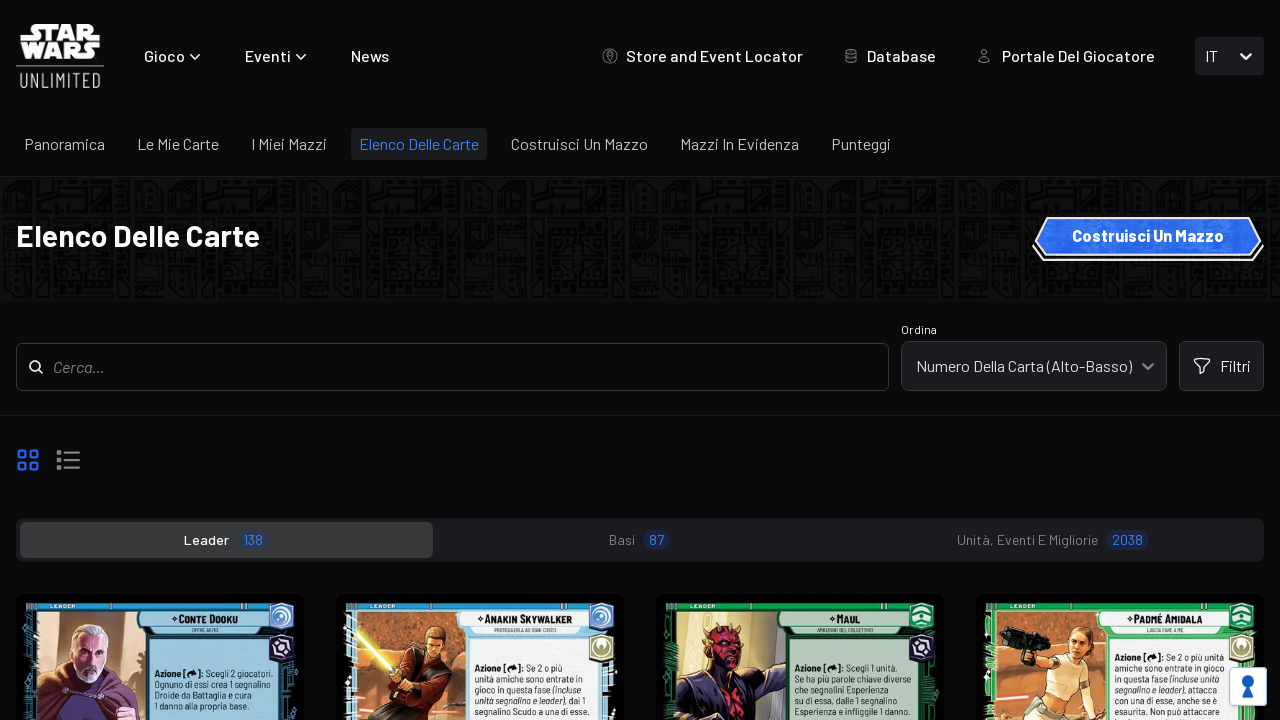

Scrolled down by 10000 pixels to trigger lazy loading
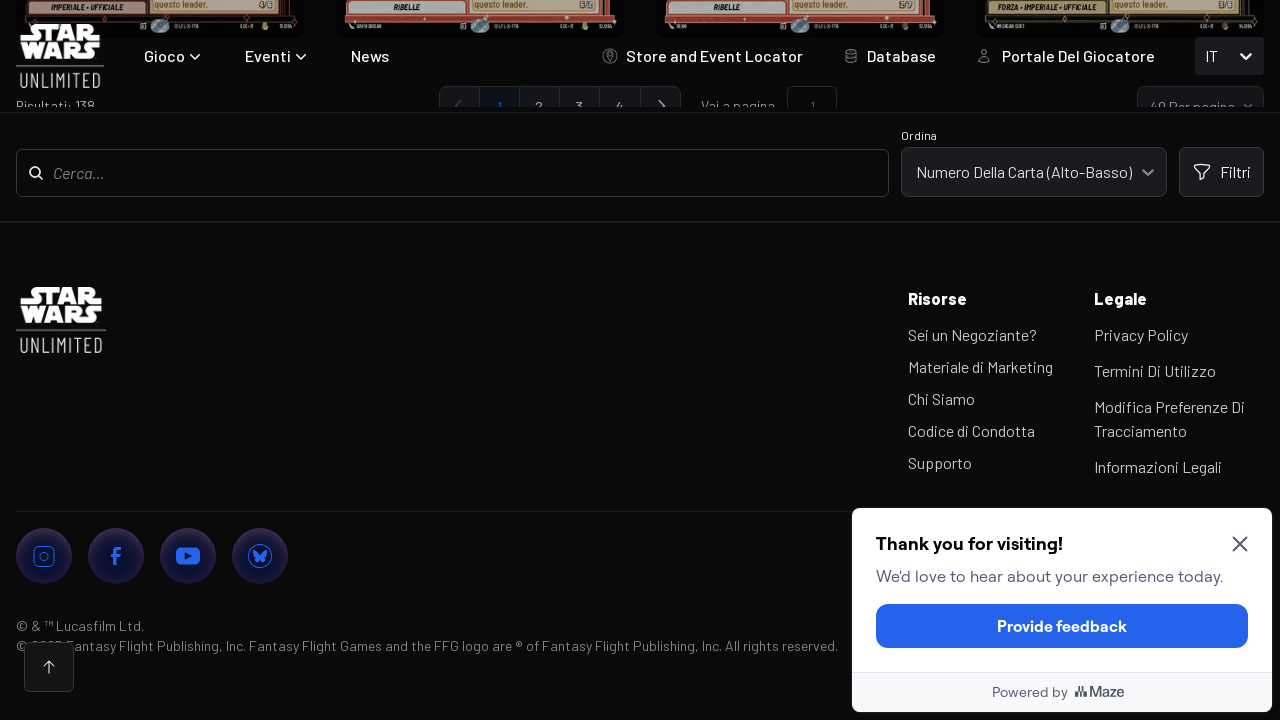

Waited 1 second for content to load
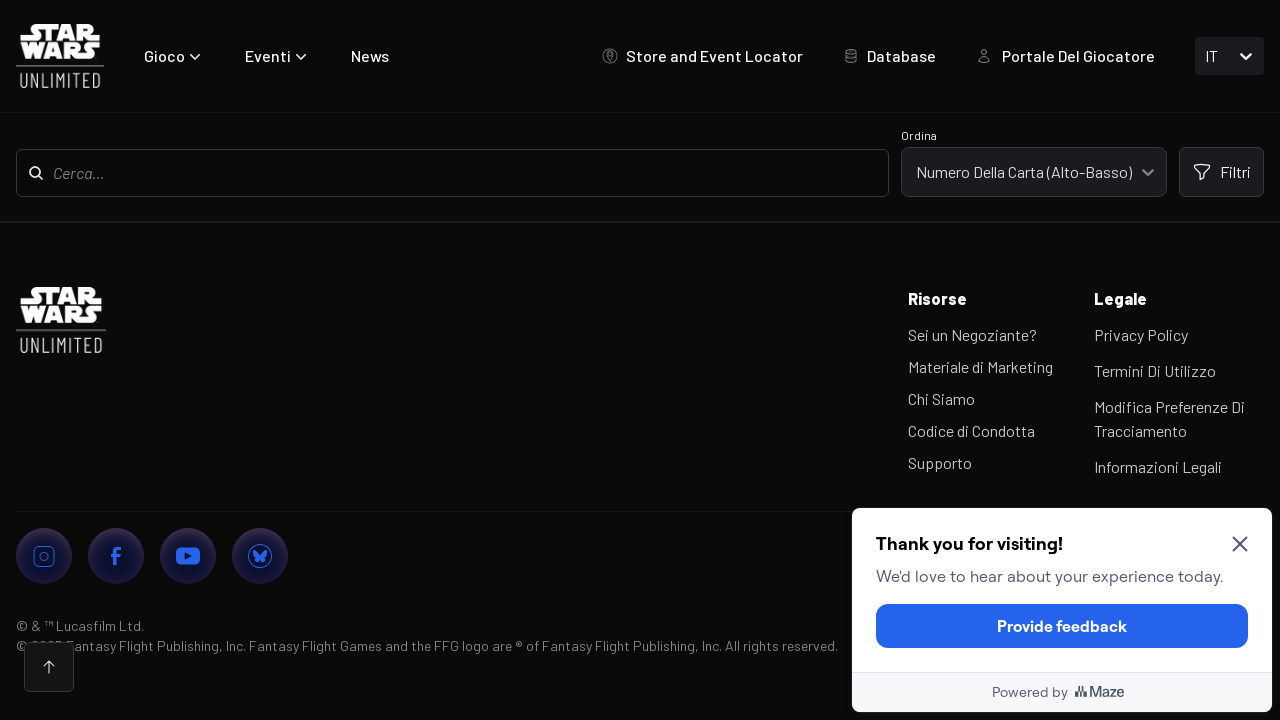

Retrieved page body text to check for 'carica' loading indicator
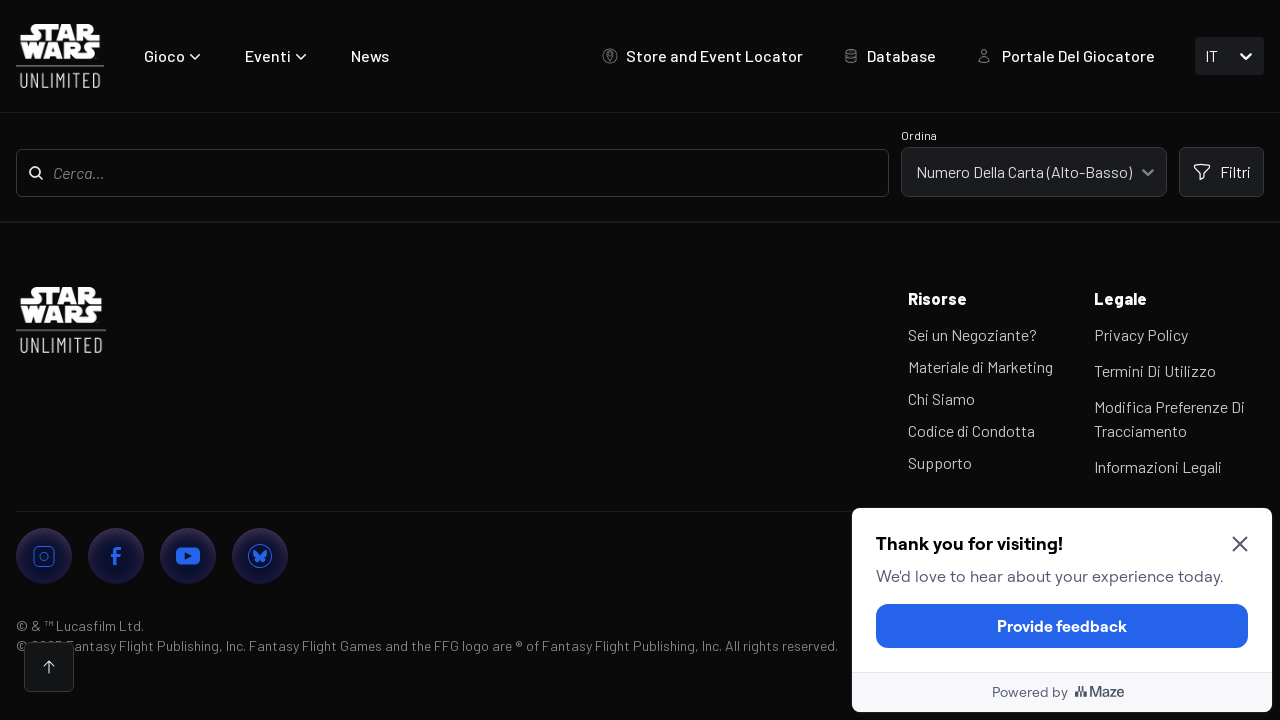

Loading indicator 'carica' no longer present - lazy loading complete
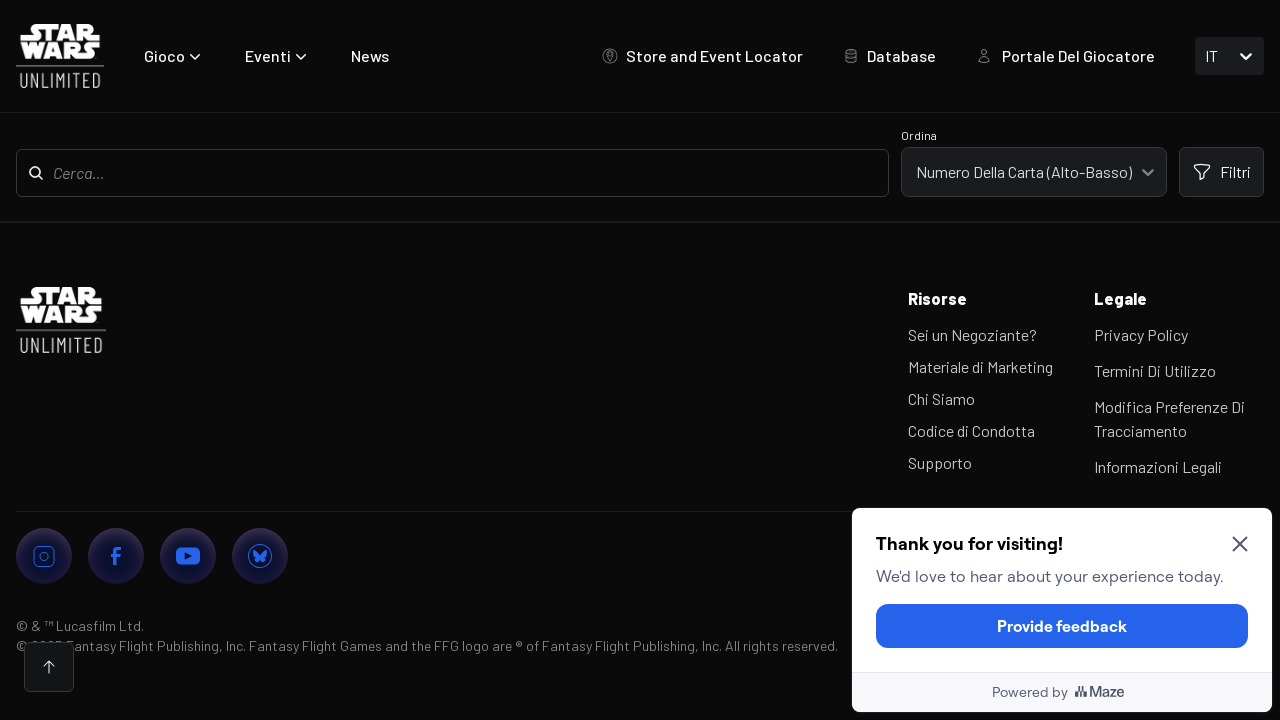

Final wait to ensure all content is fully loaded
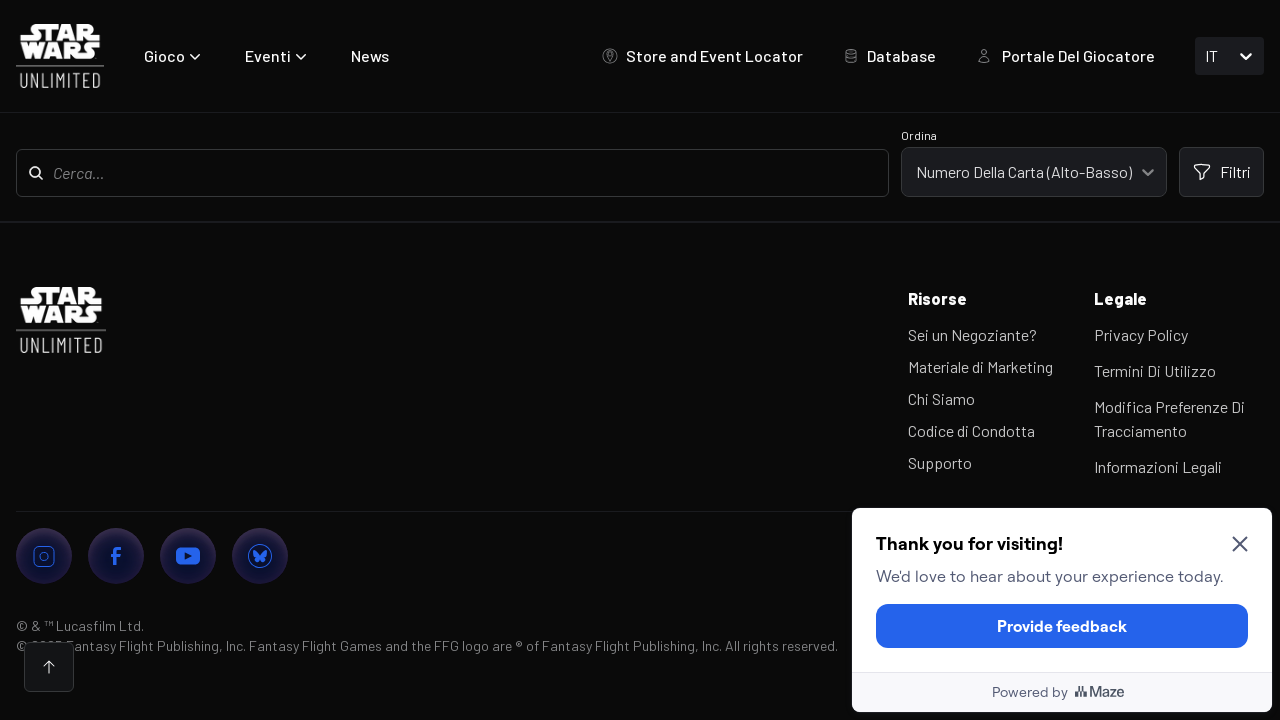

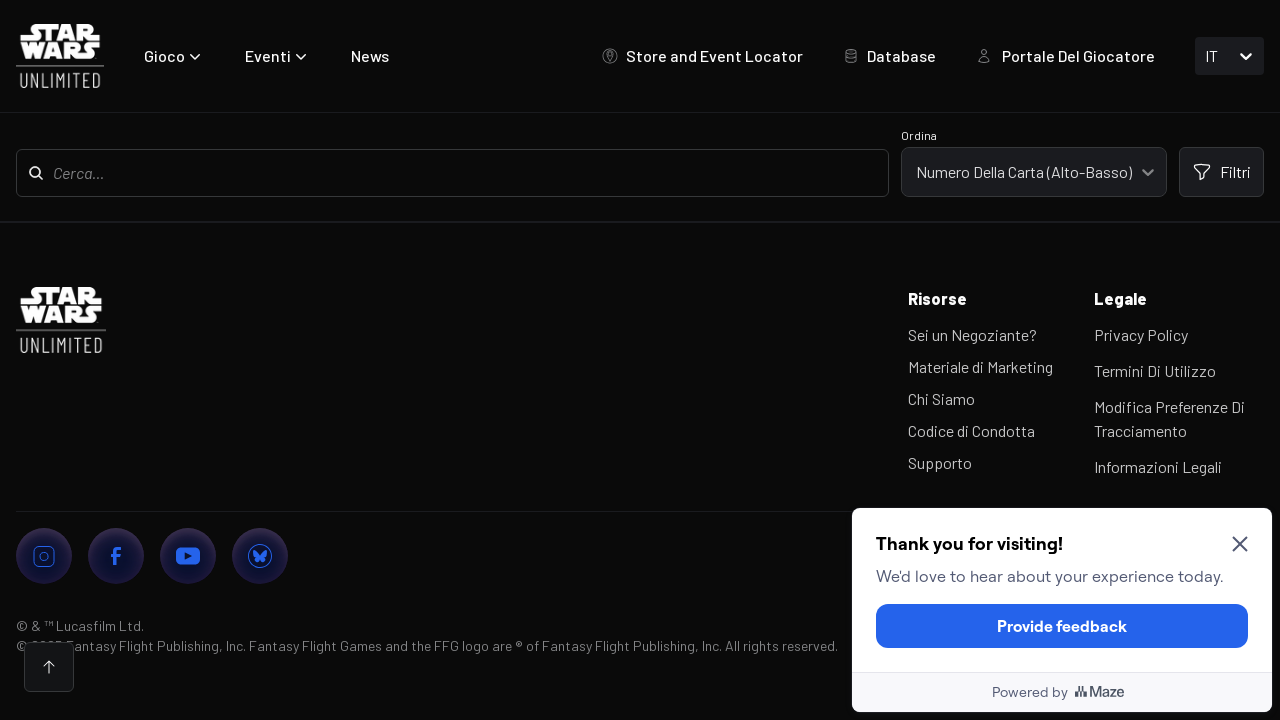